Navigates to inputs page, clicks the Home navigation link, and verifies the page title changes to "Practice"

Starting URL: https://practice.cydeo.com/inputs

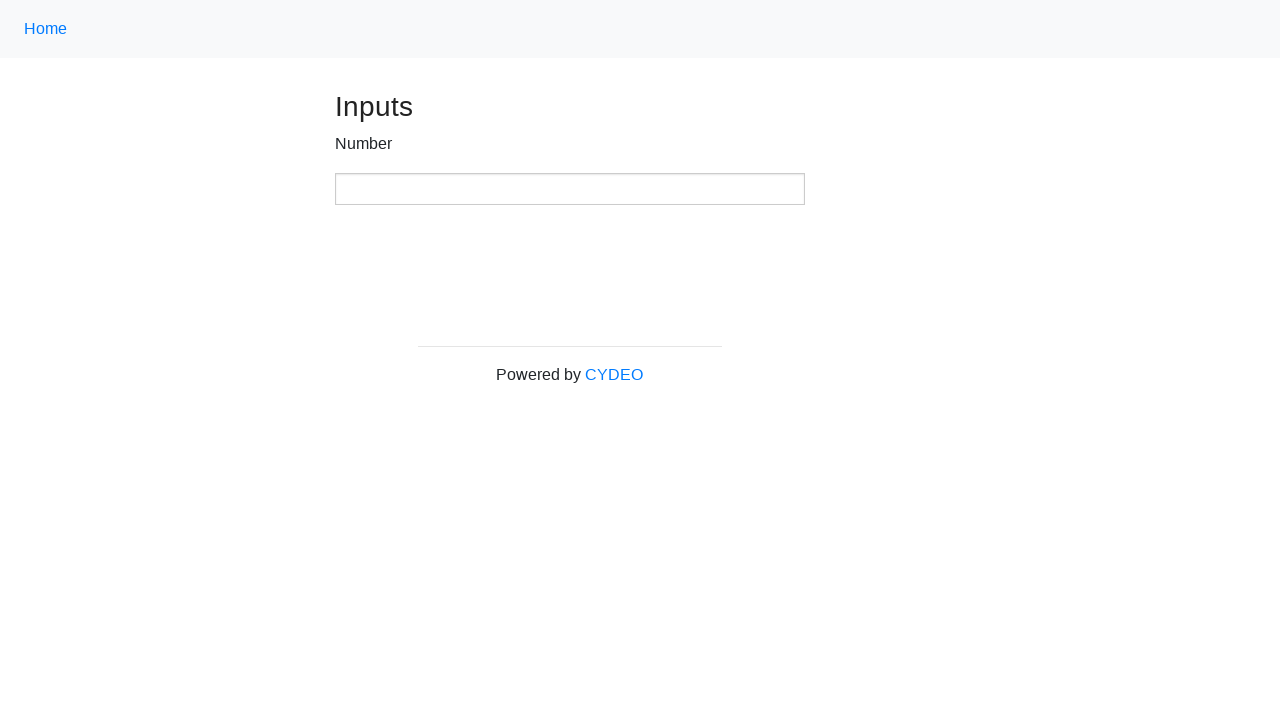

Clicked Home navigation link at (46, 29) on a.nav-link
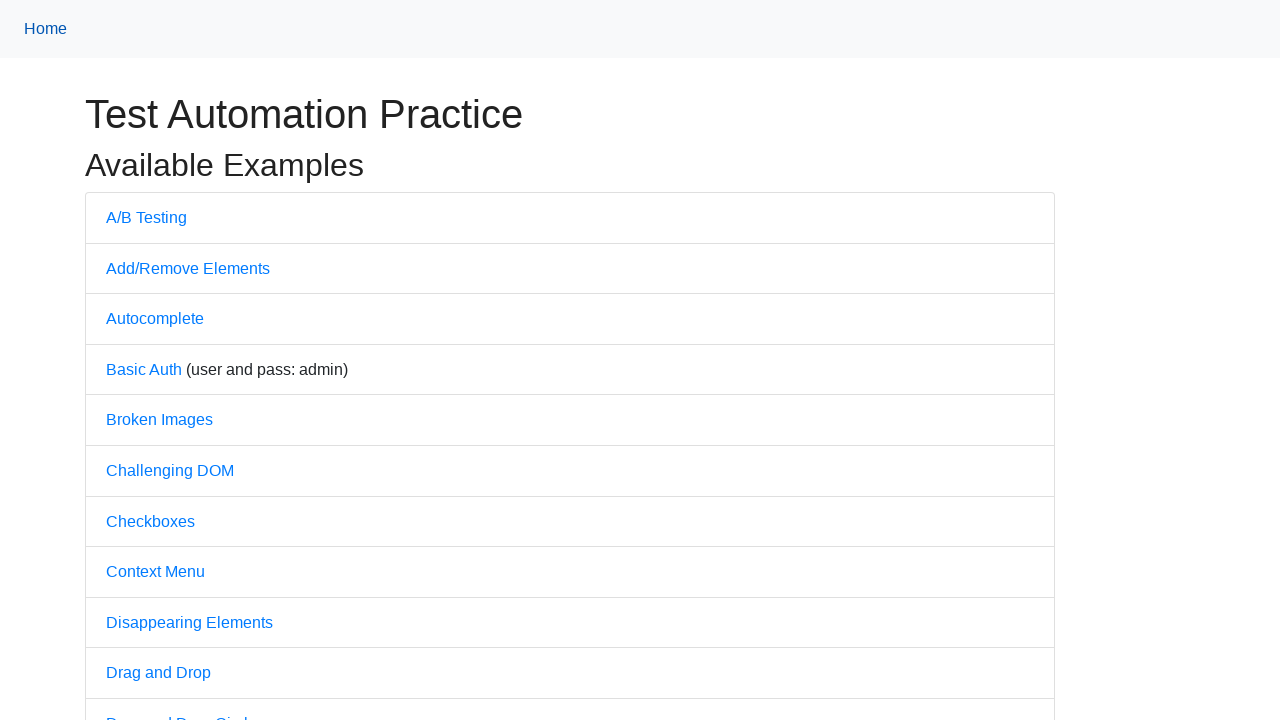

Waited for page to load (networkidle state)
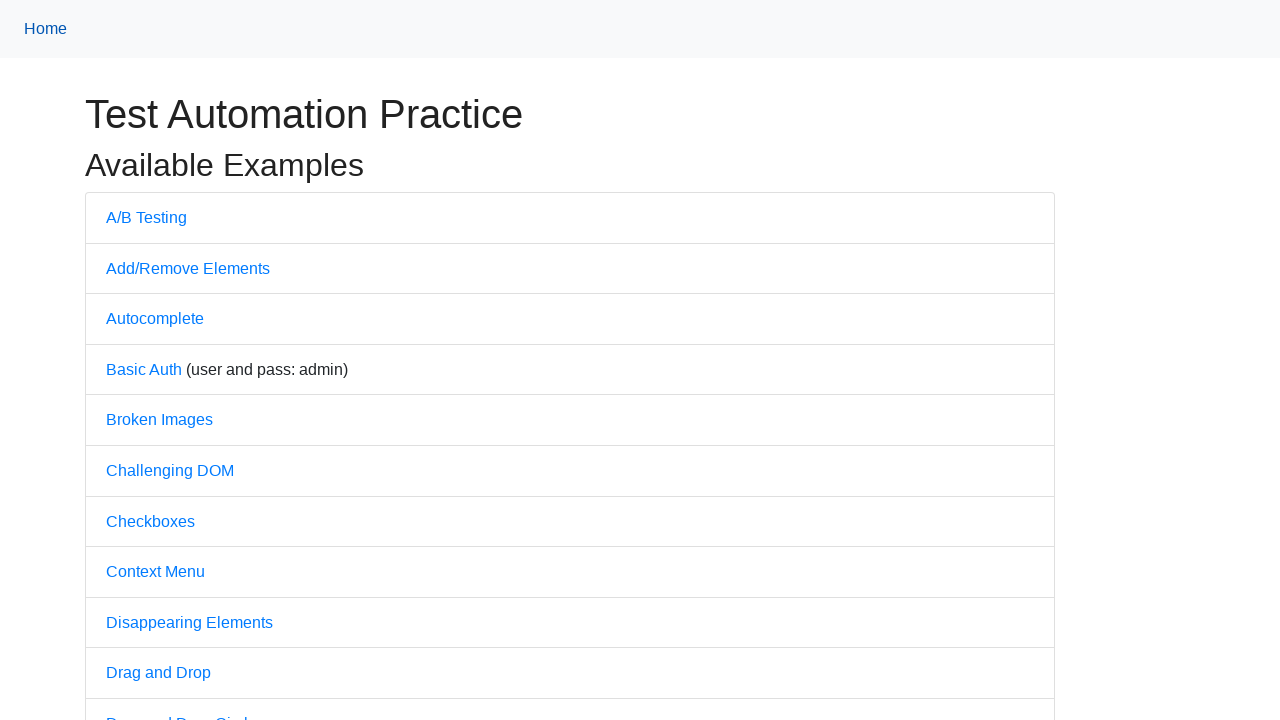

Verified page title changed to 'Practice'
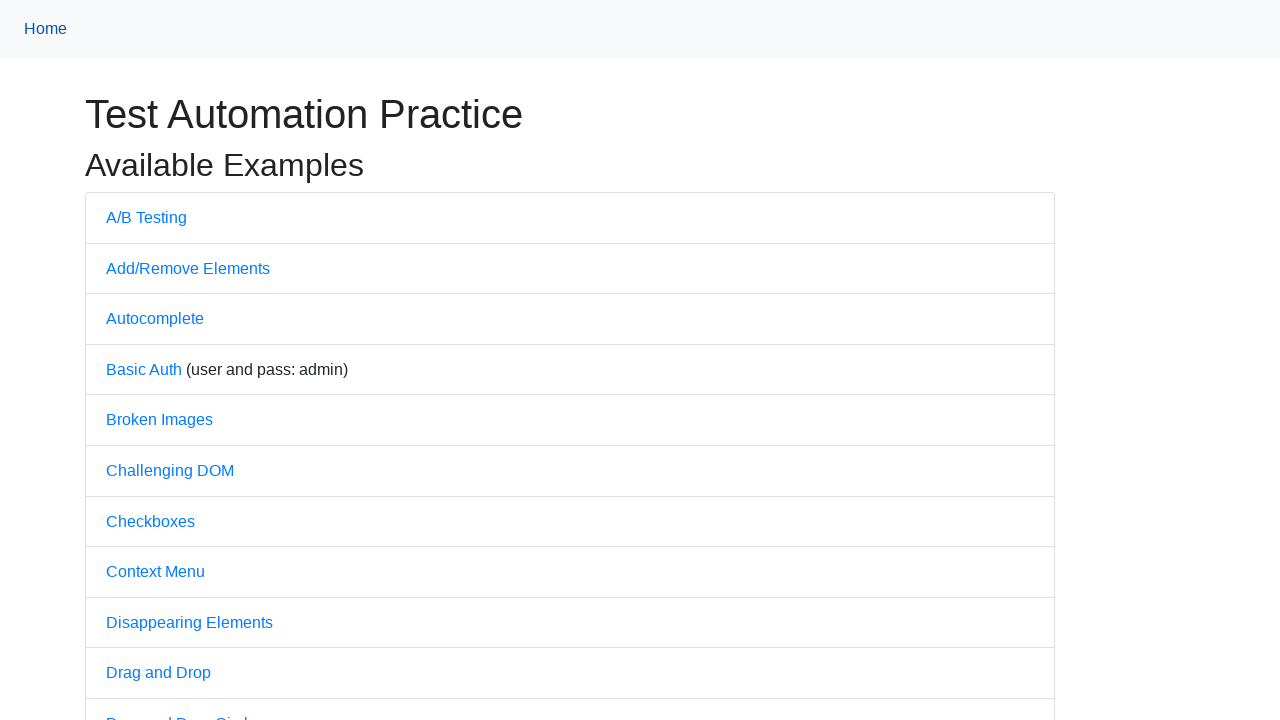

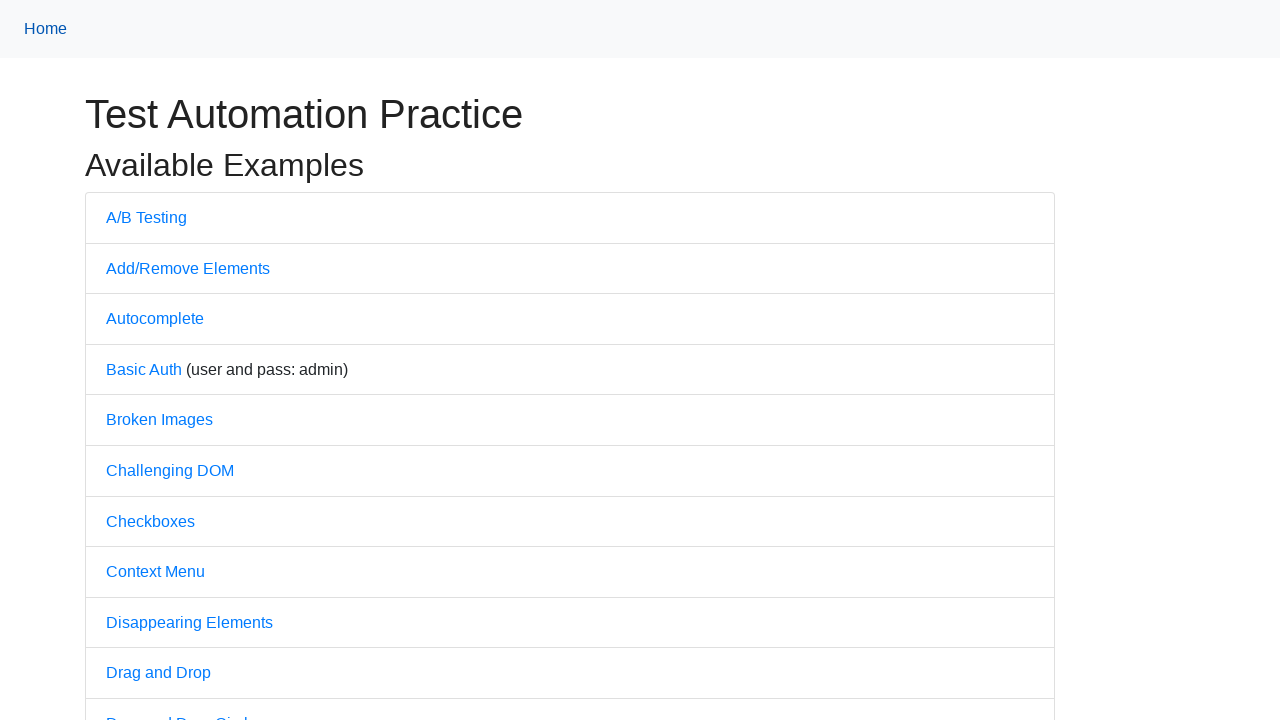